Tests the Revert Draggable tab functionality by verifying that revertable elements return to their original position after drop, while non-revertable elements stay at the drop location.

Starting URL: https://demoqa.com/droppable

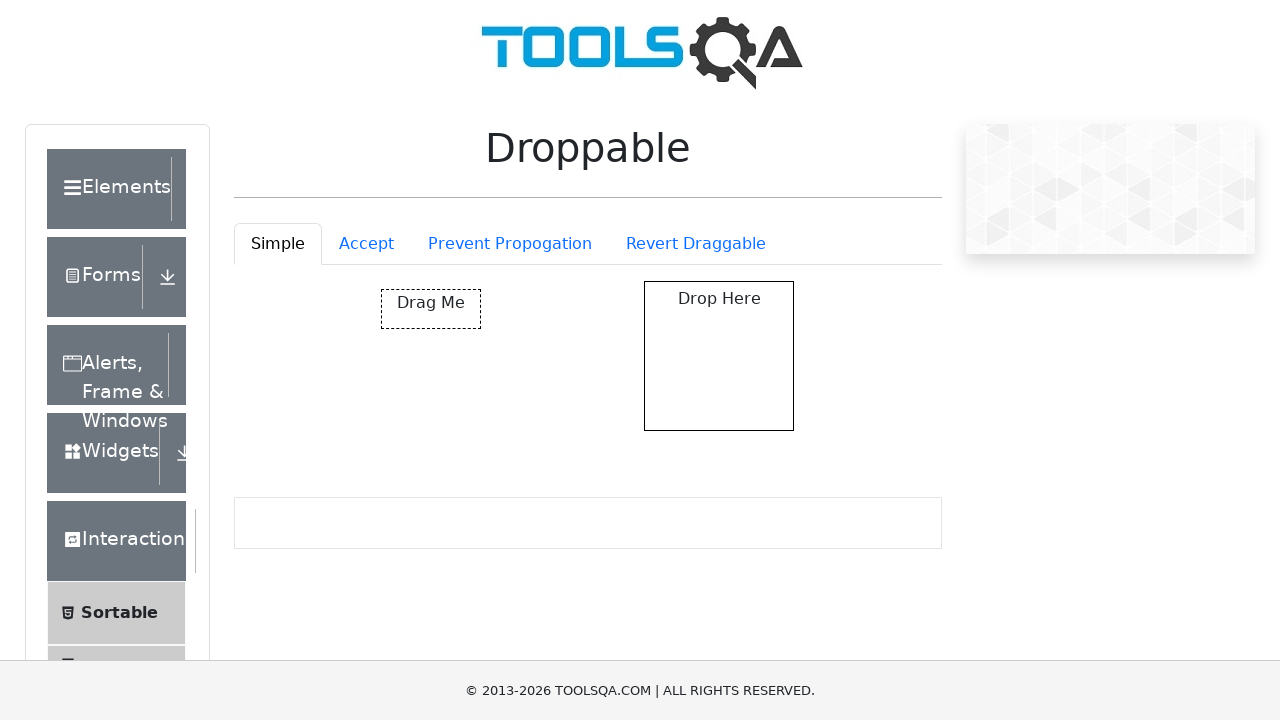

Clicked Revert Draggable tab at (696, 244) on #droppableExample-tab-revertable
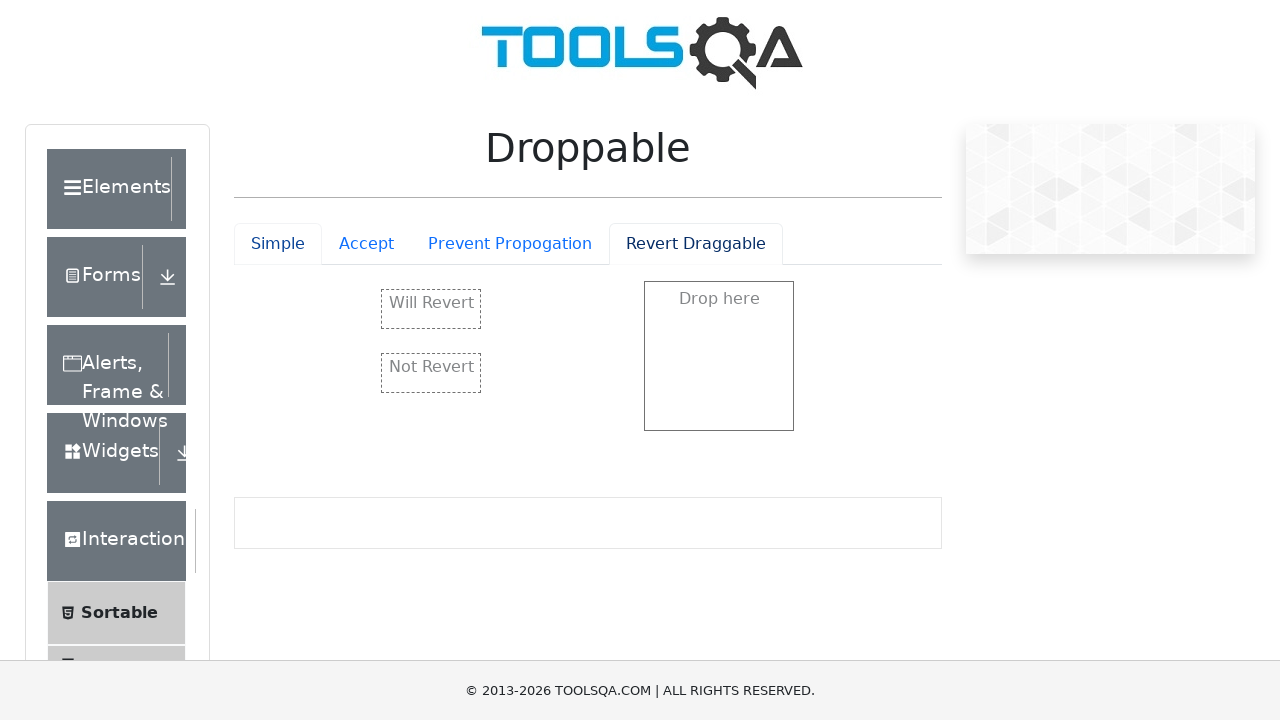

Located revertable element
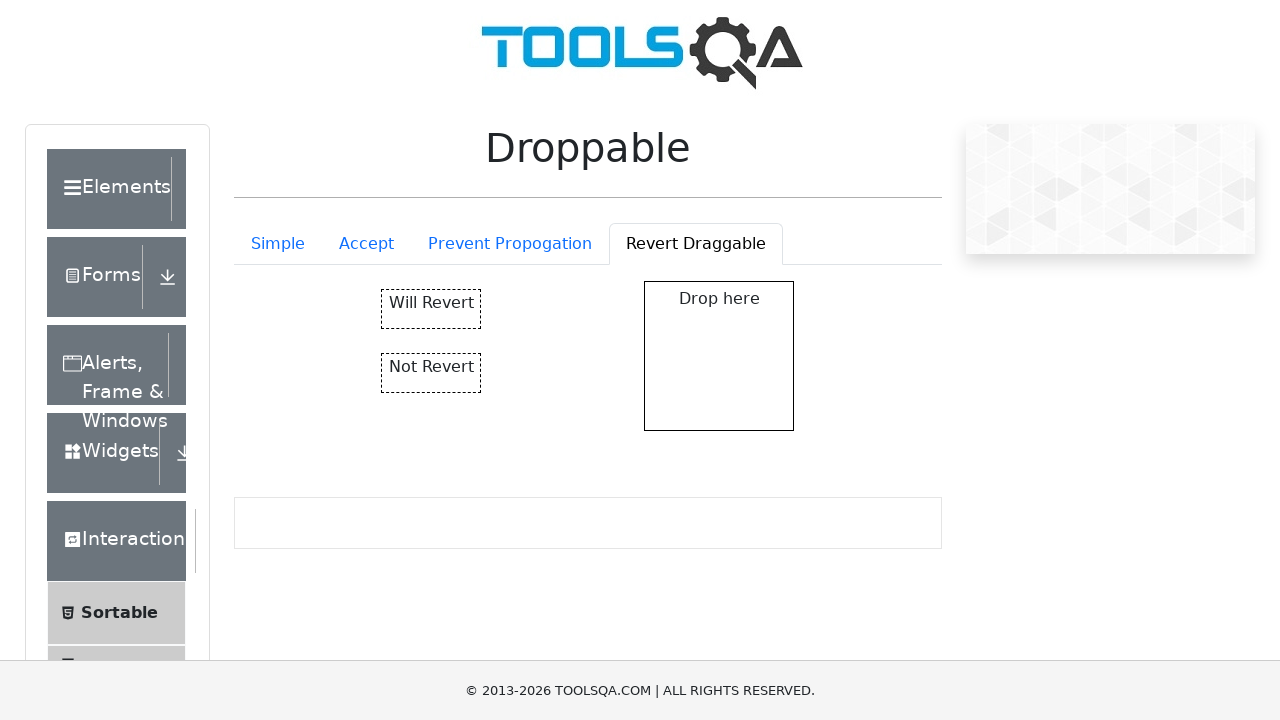

Located non-revertable element
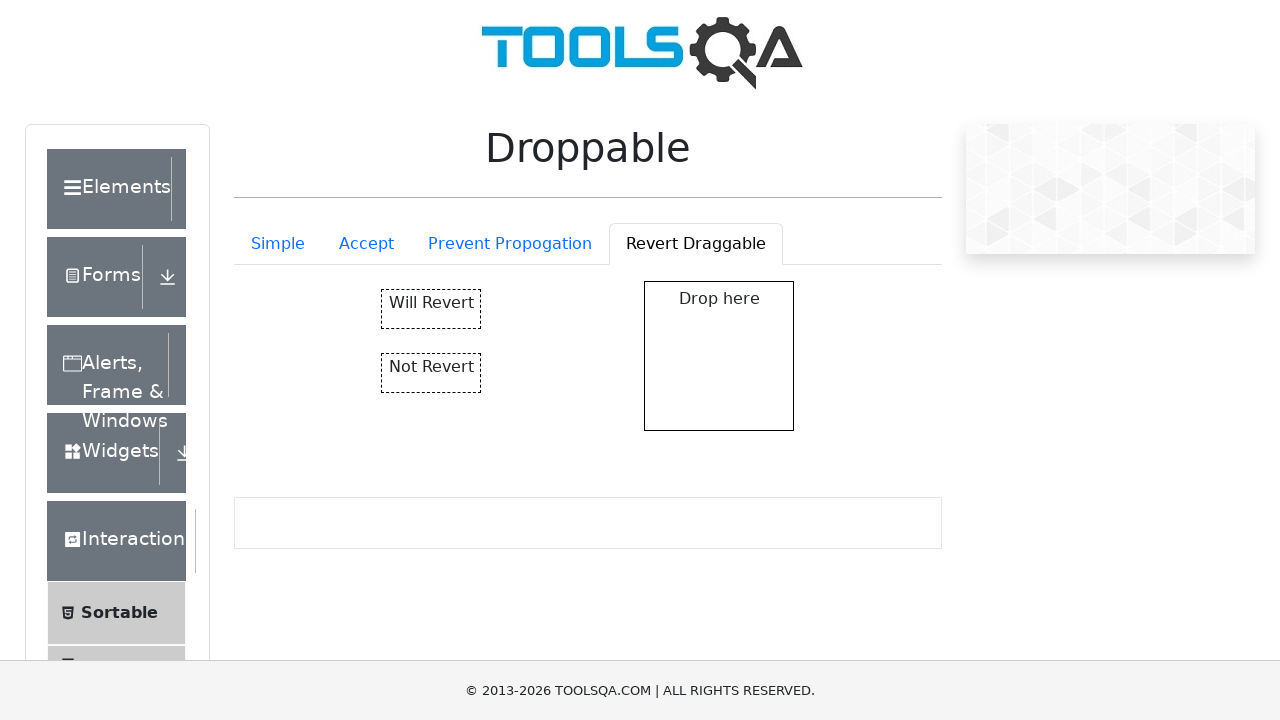

Located revert droppable zone
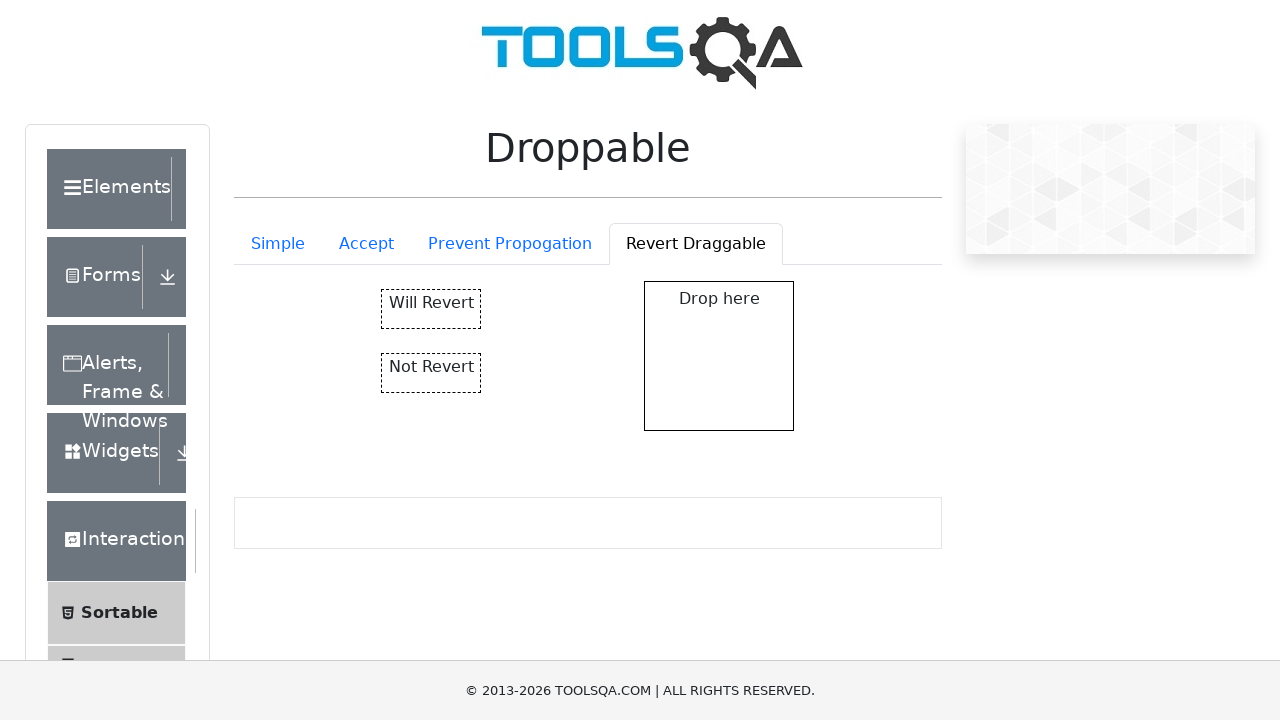

Revertable element is visible
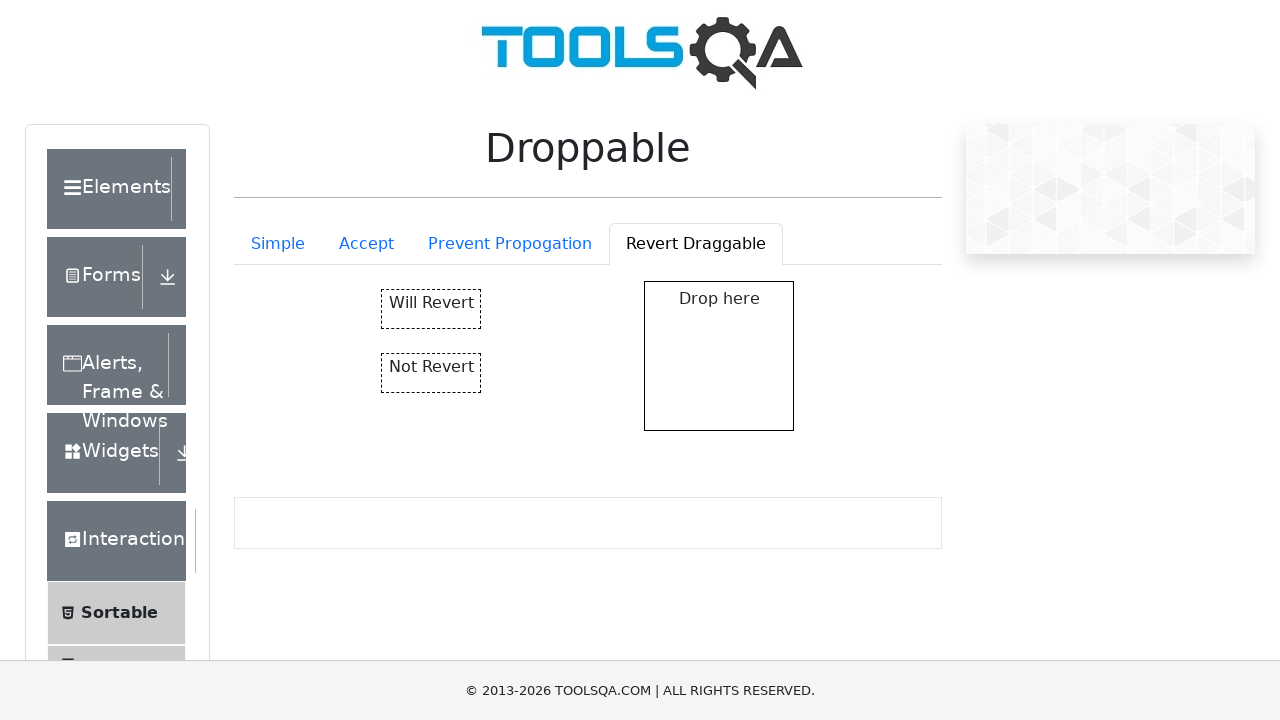

Dragged revertable element to drop zone at (719, 356)
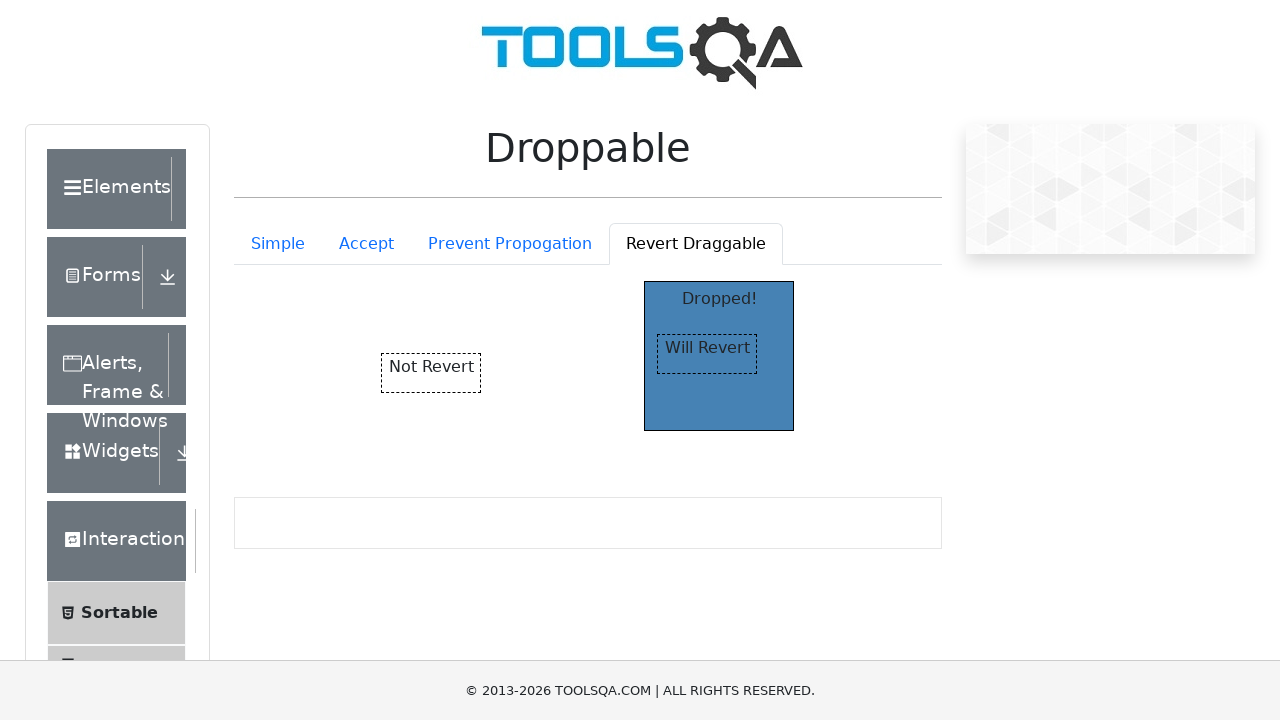

Waited 3 seconds for revert animation to complete
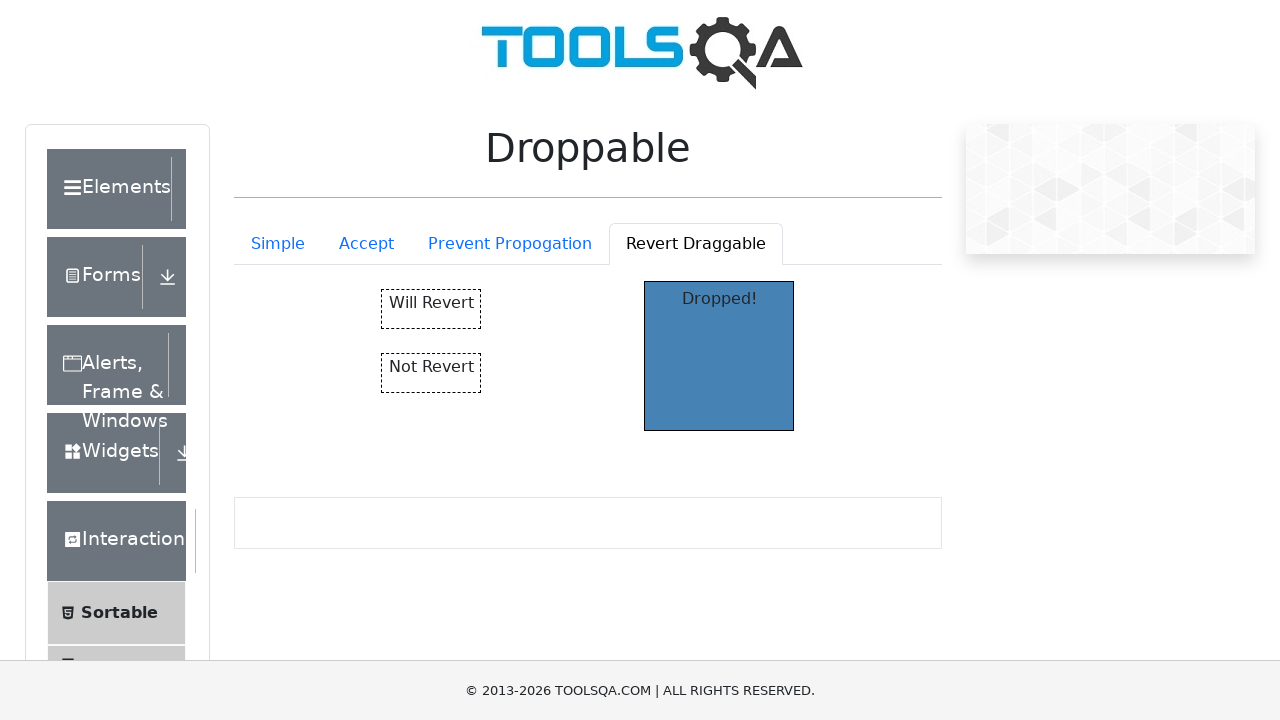

Dragged non-revertable element to drop zone at (719, 356)
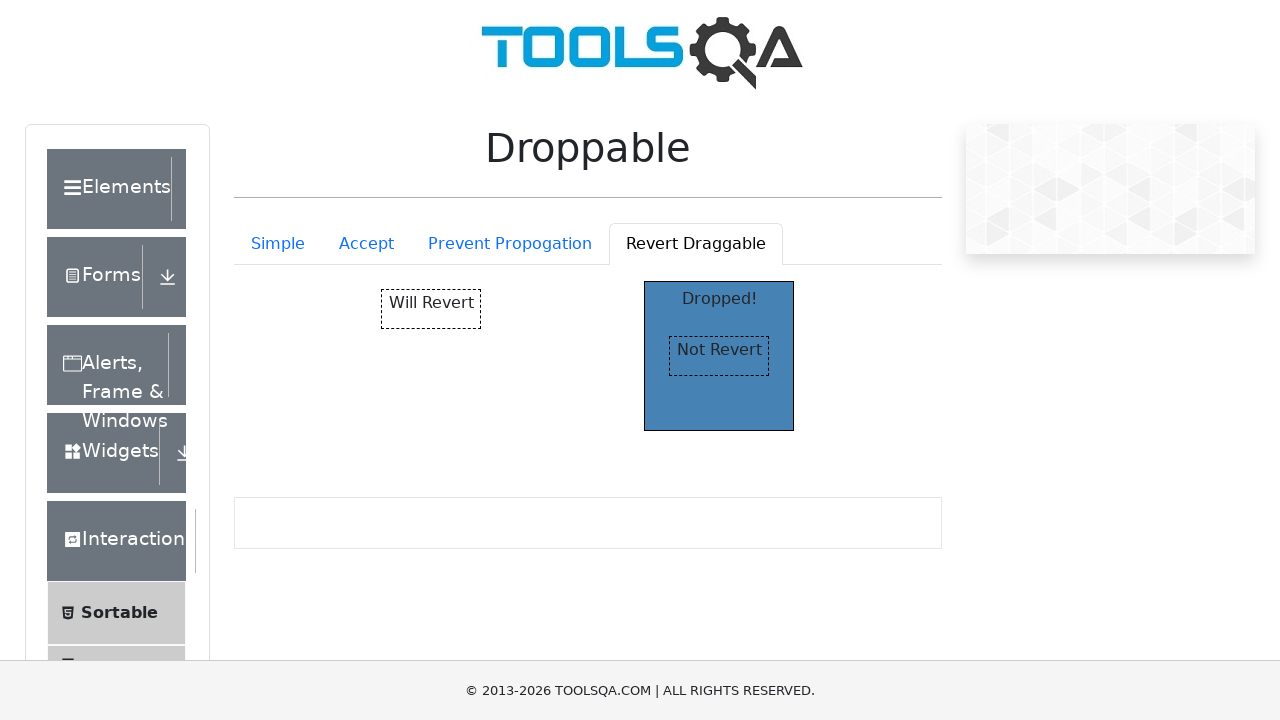

Waited 3 seconds to verify non-revertable element stays in drop zone
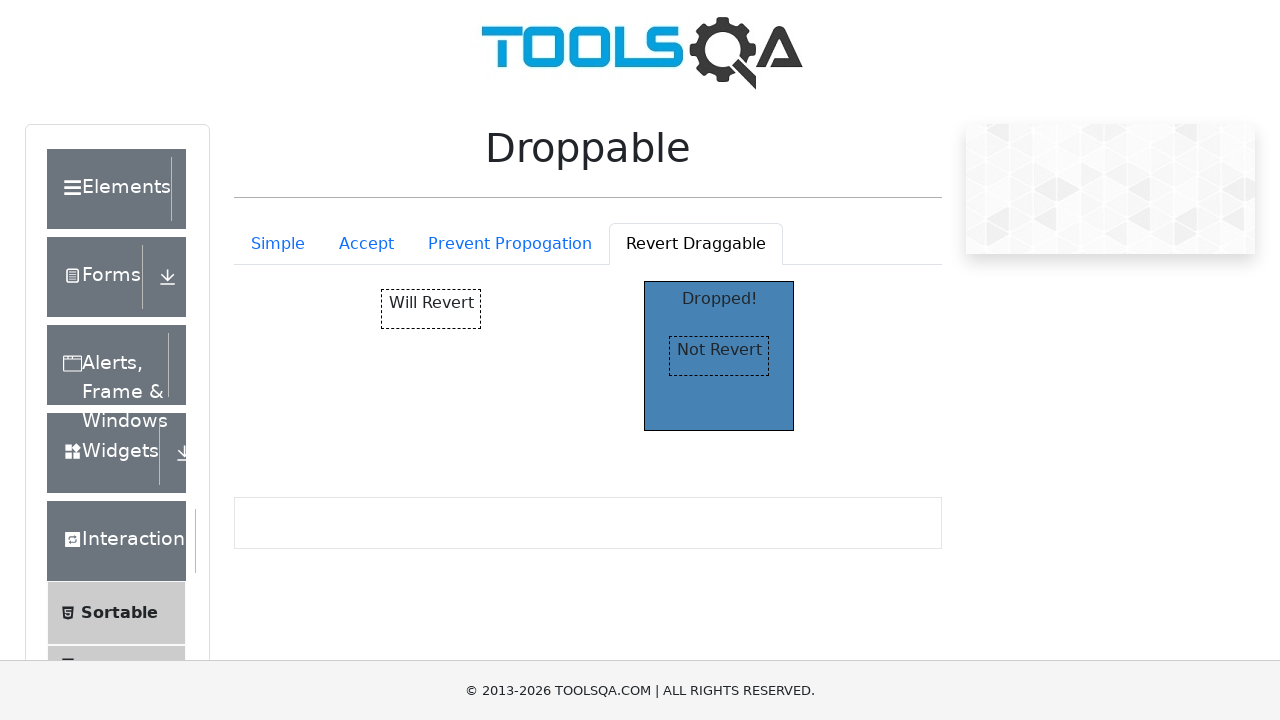

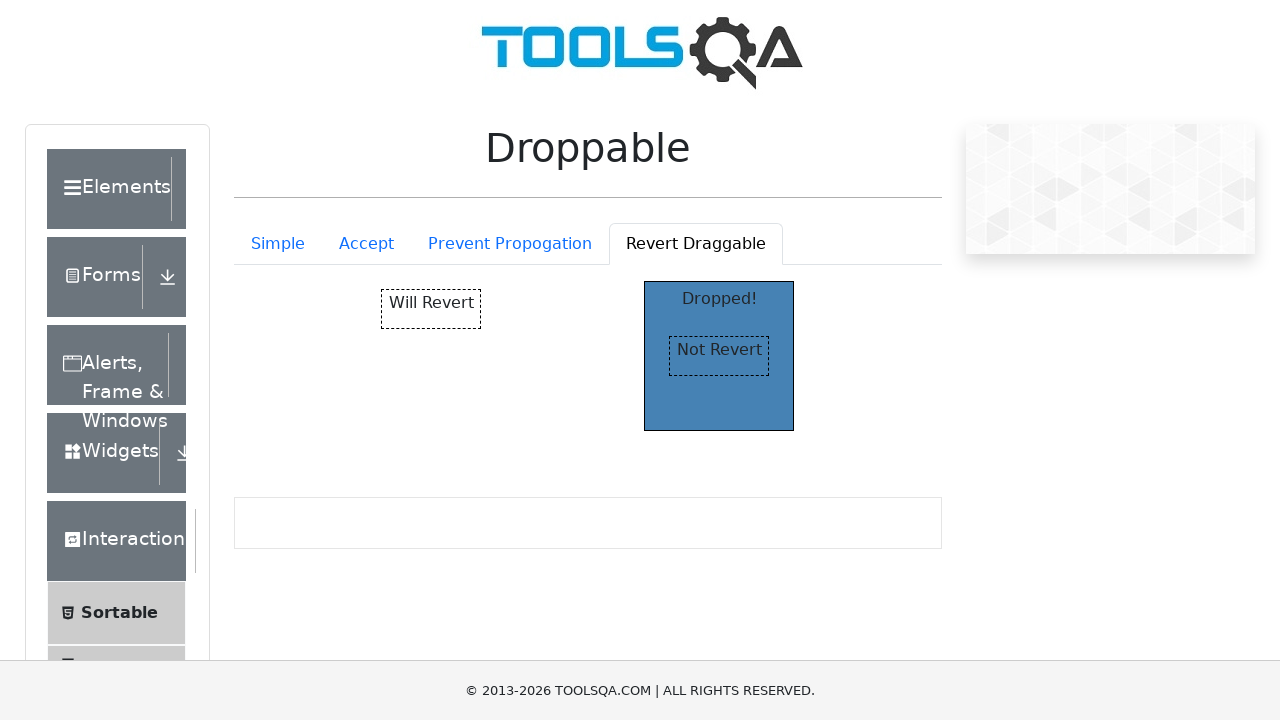